Navigates to the Omayo blog test page and clicks a button element

Starting URL: https://omayo.blogspot.com/

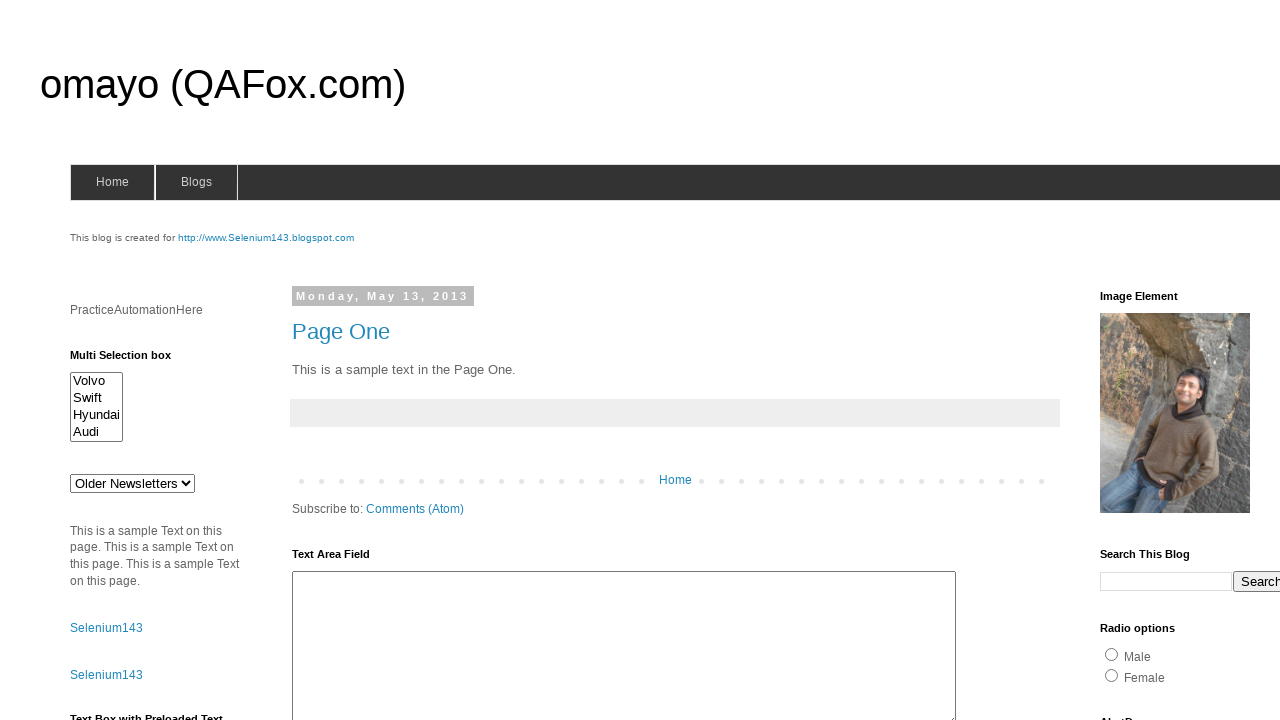

Navigated to Omayo blog test page
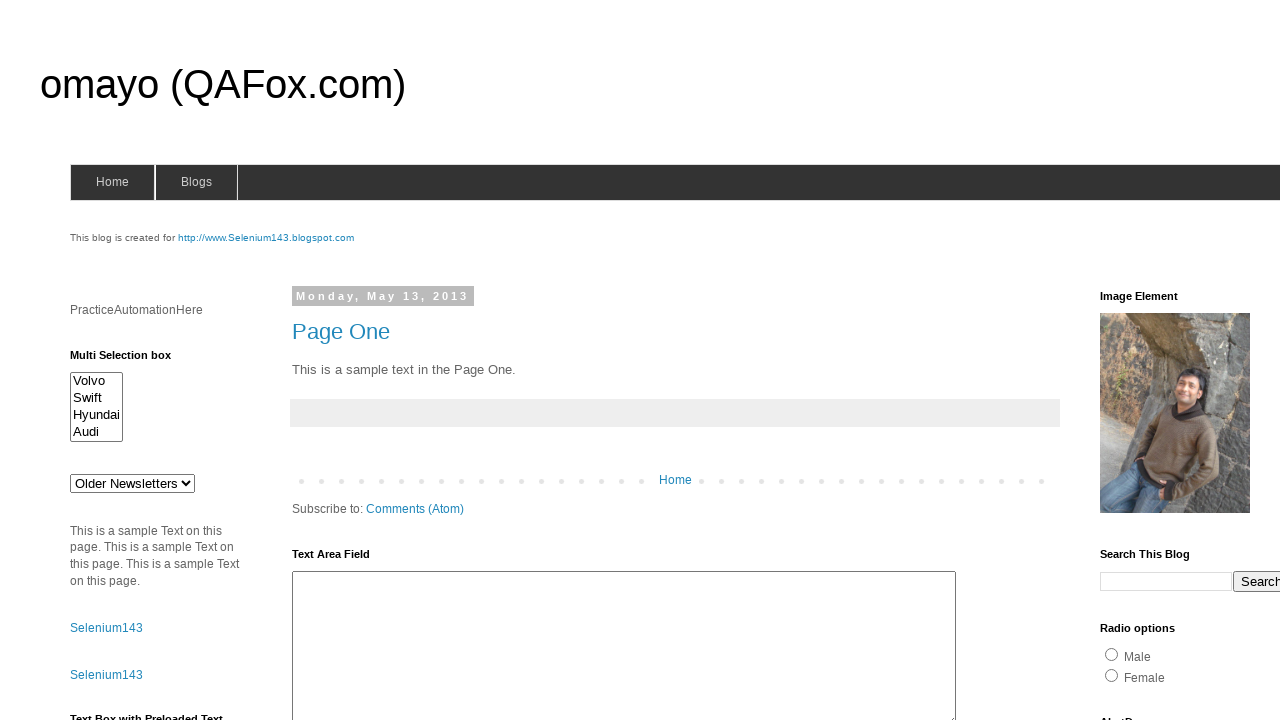

Clicked button element in HTML47 section at (109, 528) on xpath=//*[@id="HTML47"]/div[1]/button
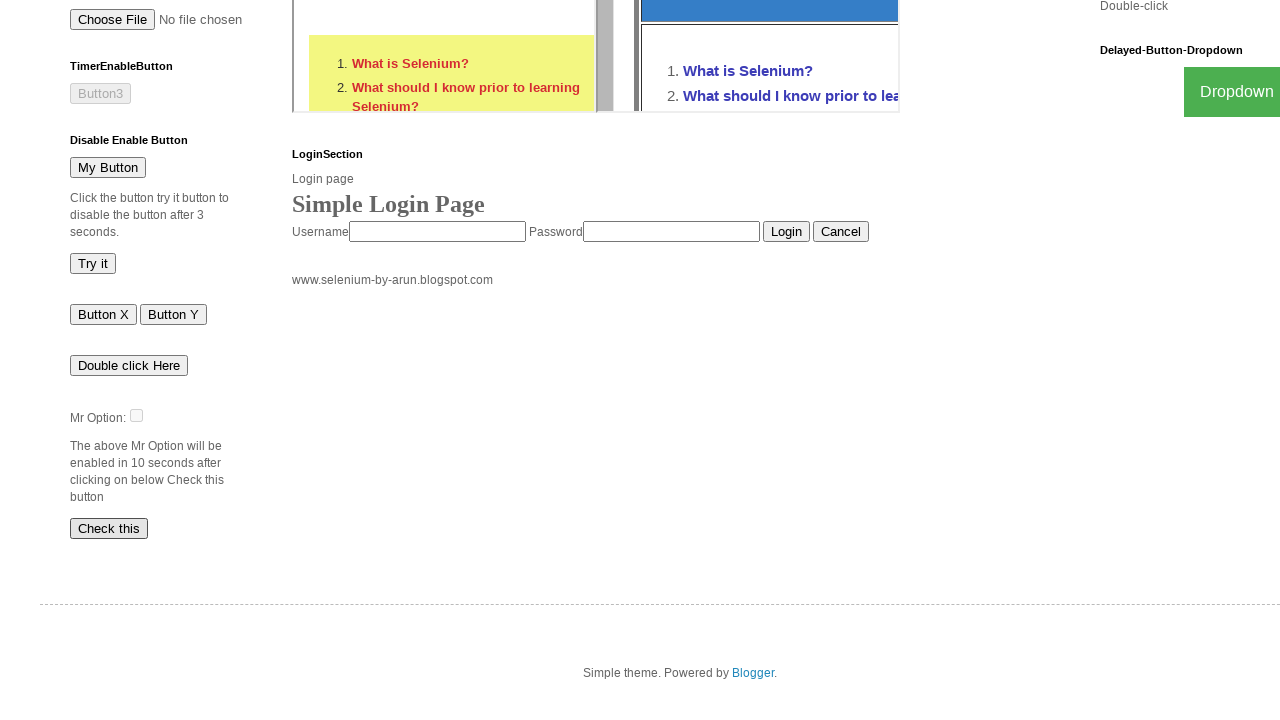

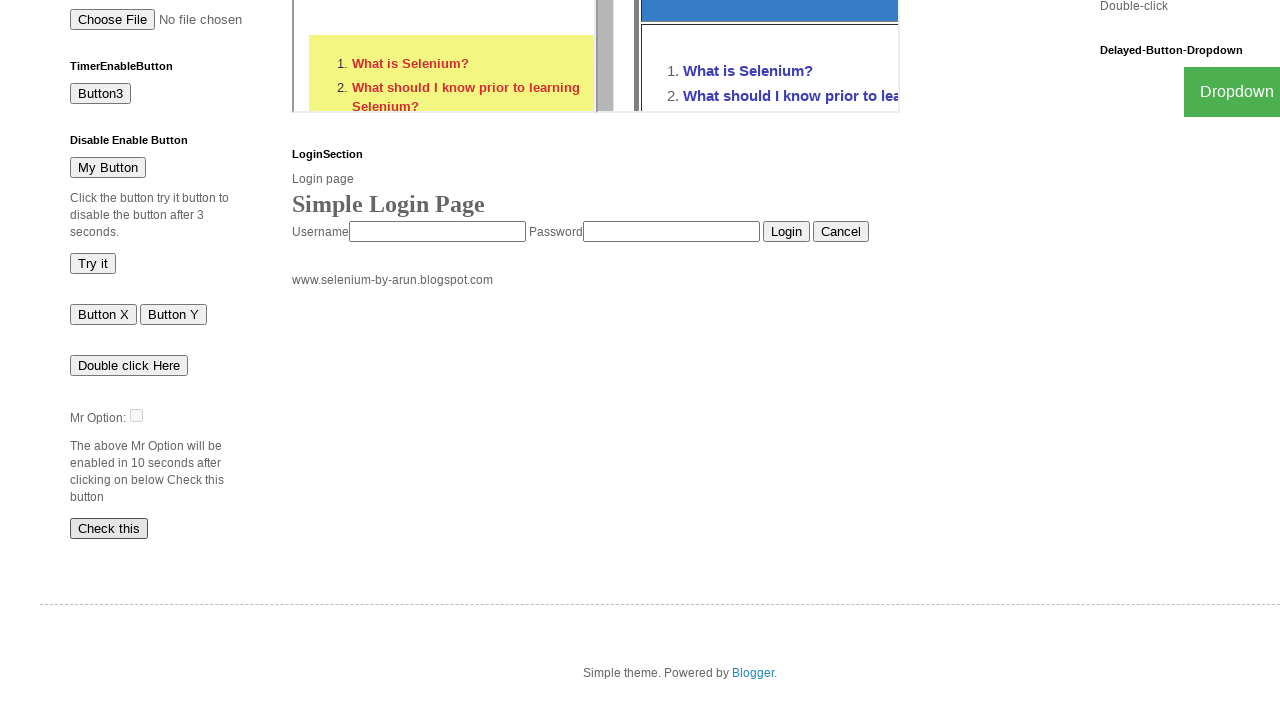